Tests login functionality by filling username and password fields and clicking login button

Starting URL: https://demo.applitools.com/

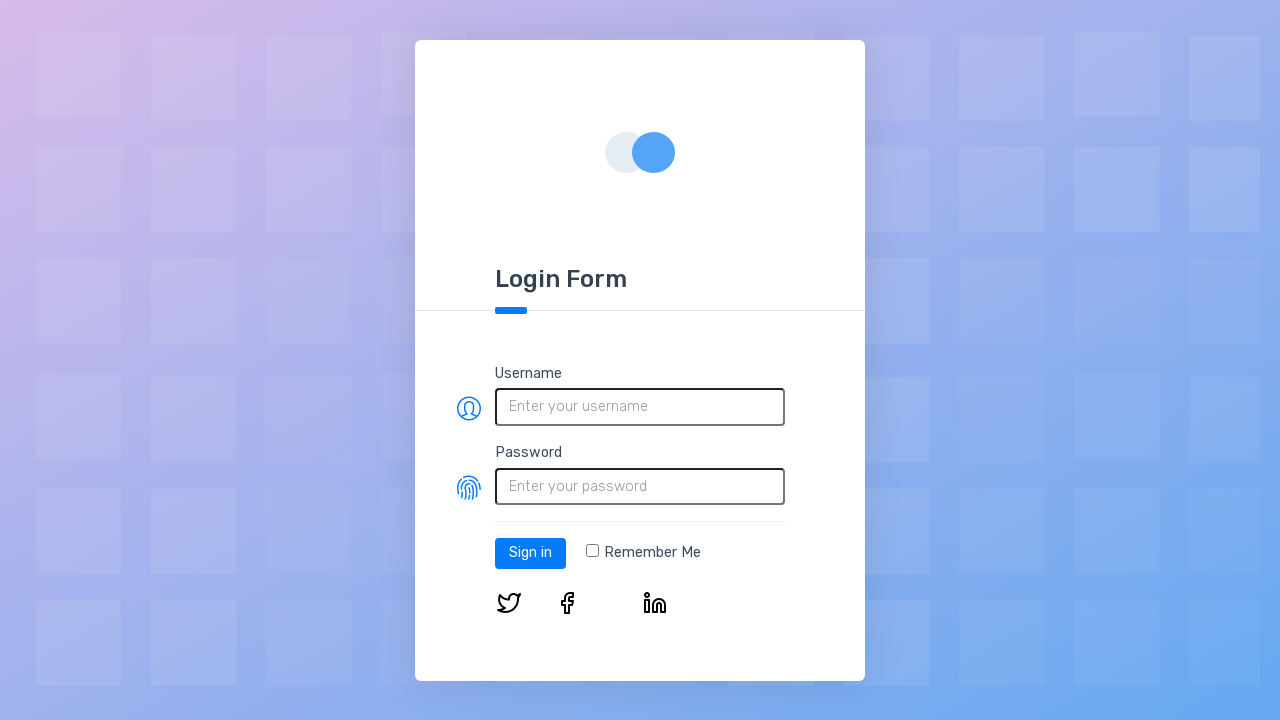

Filled username field with 'testuser123' on #username
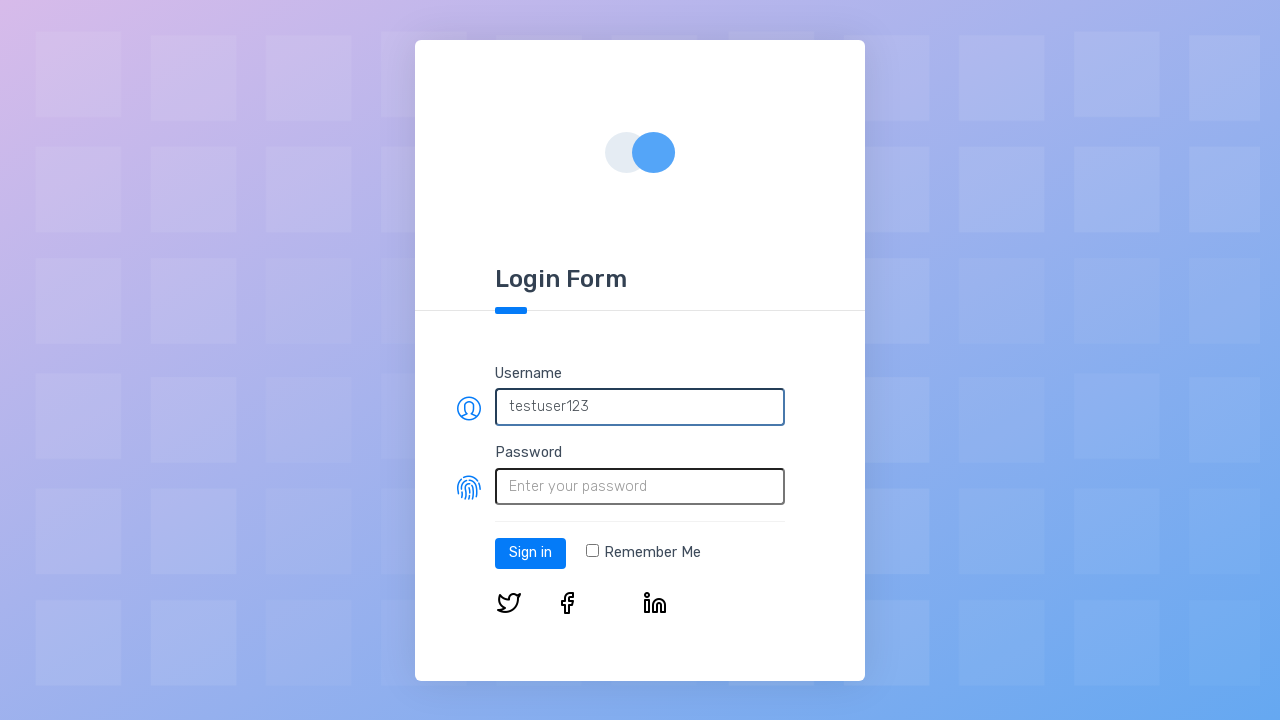

Filled password field with 'pass456' on #password
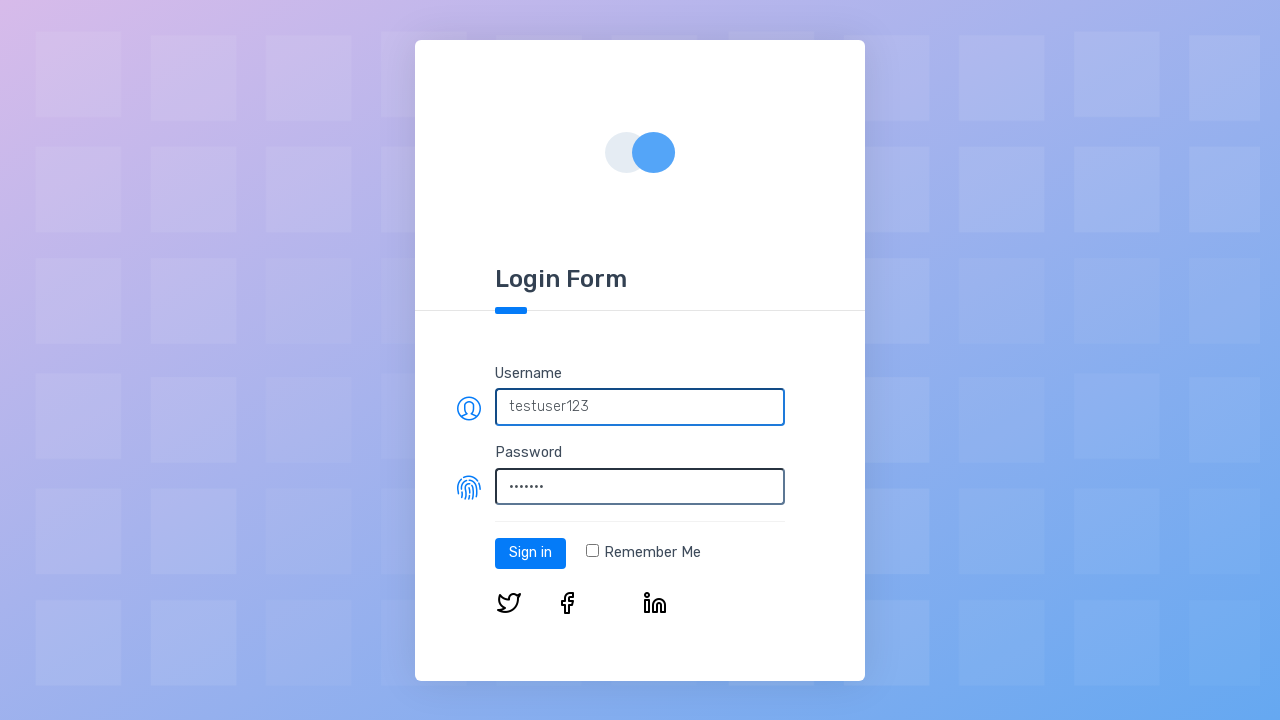

Clicked login button at (530, 553) on #log-in
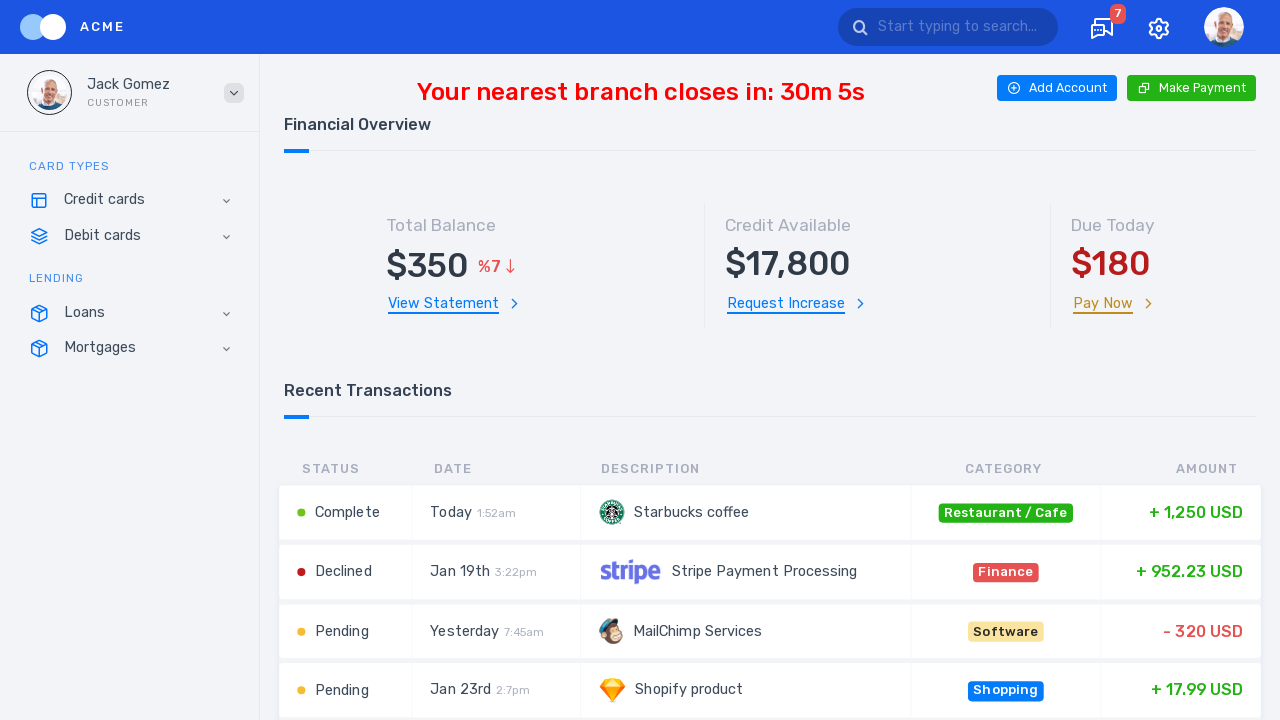

Navigation to app.html completed after login
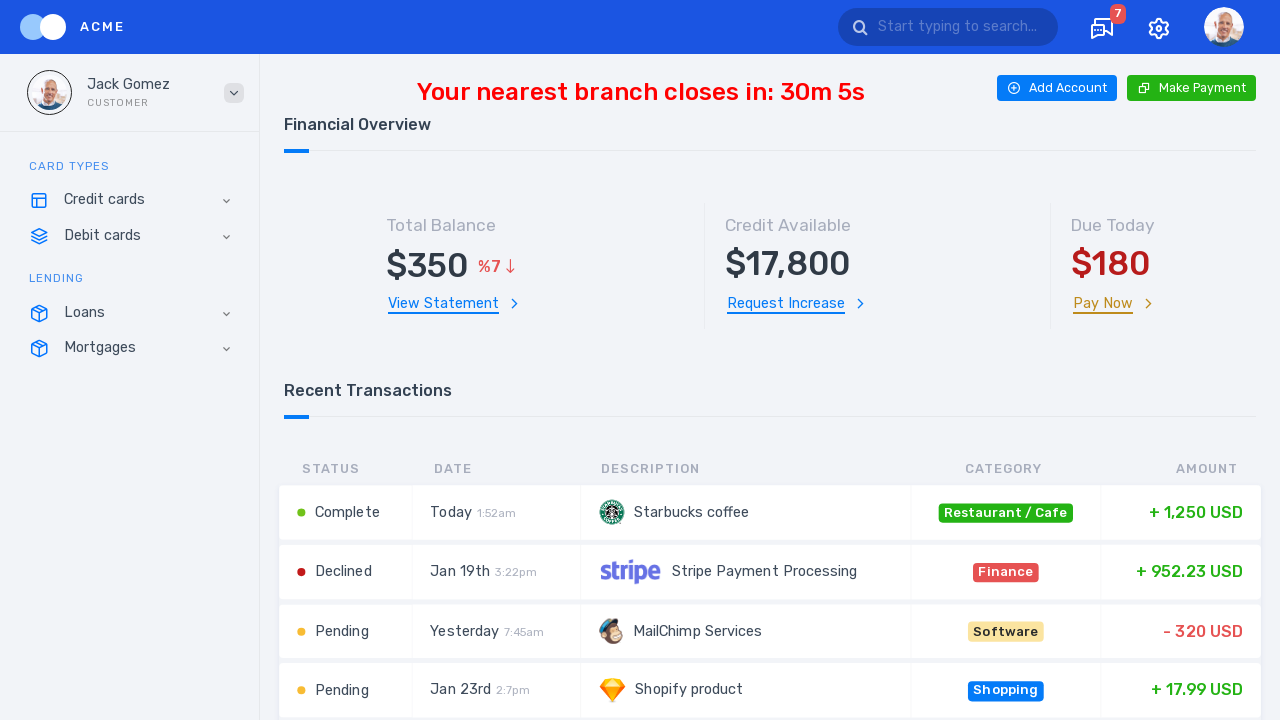

Verified logged in user name is displayed
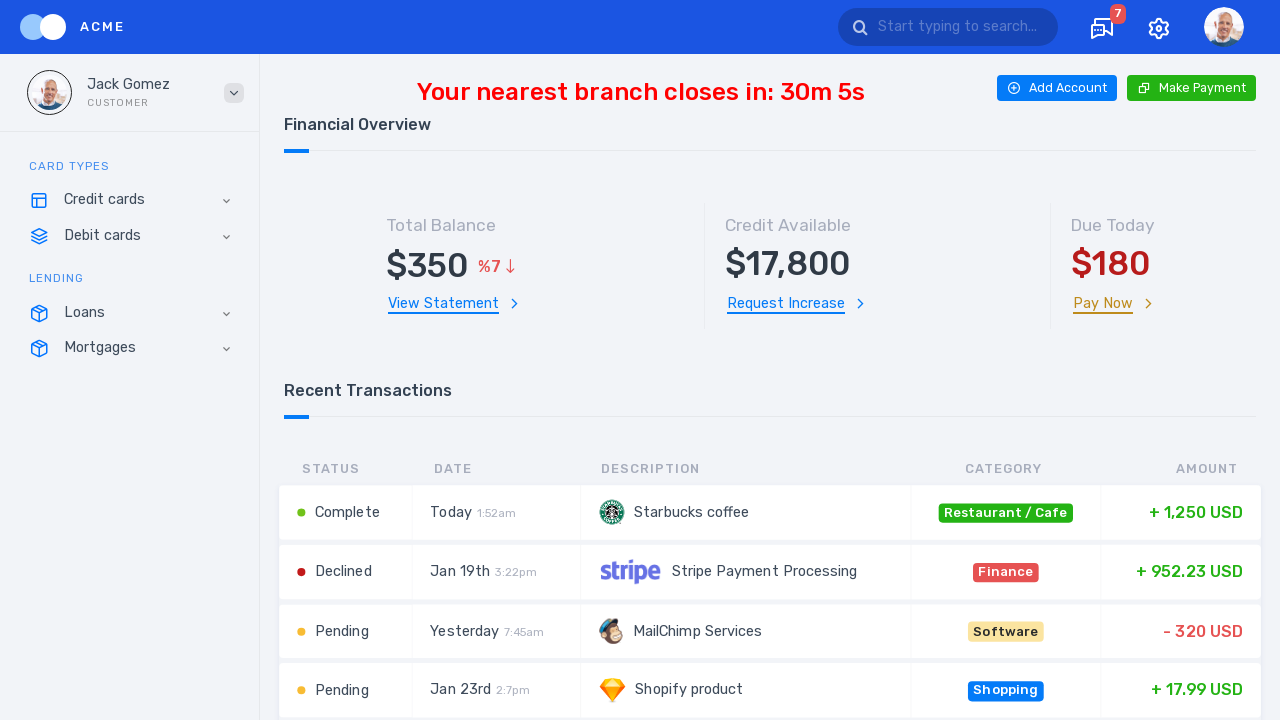

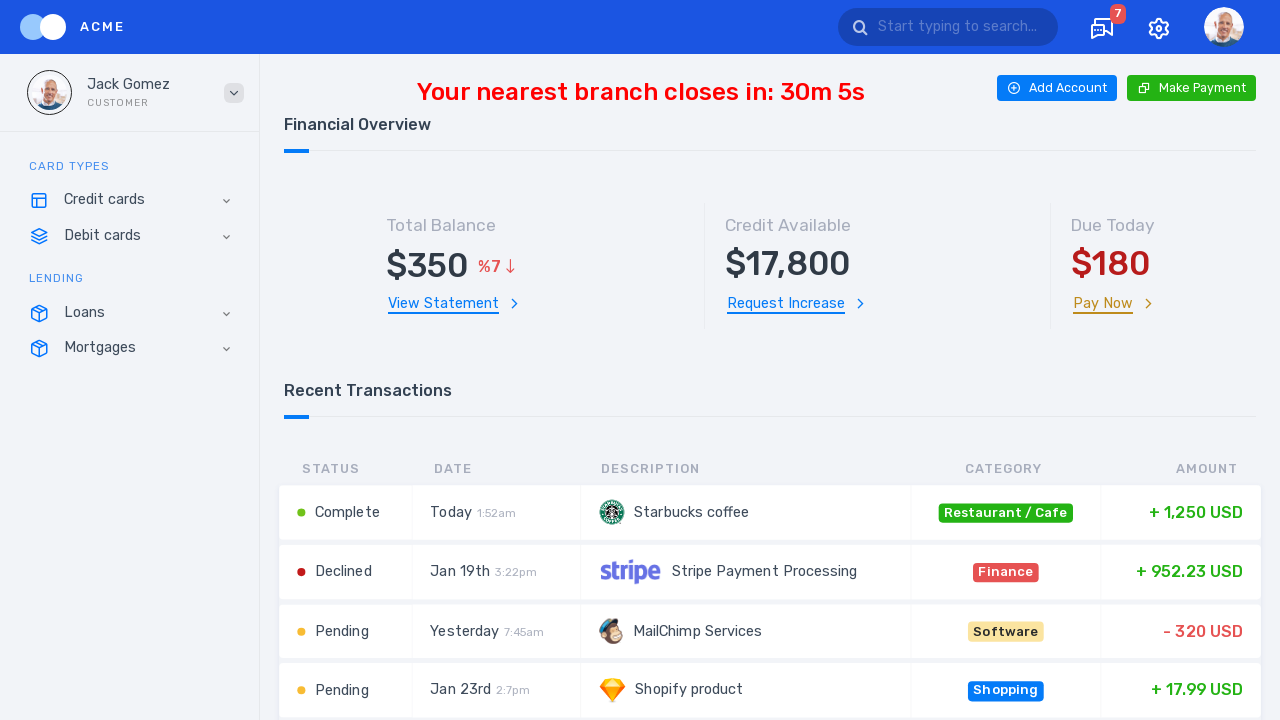